Checks if the "No" radio button is enabled before attempting to click it

Starting URL: https://demoqa.com/radio-button

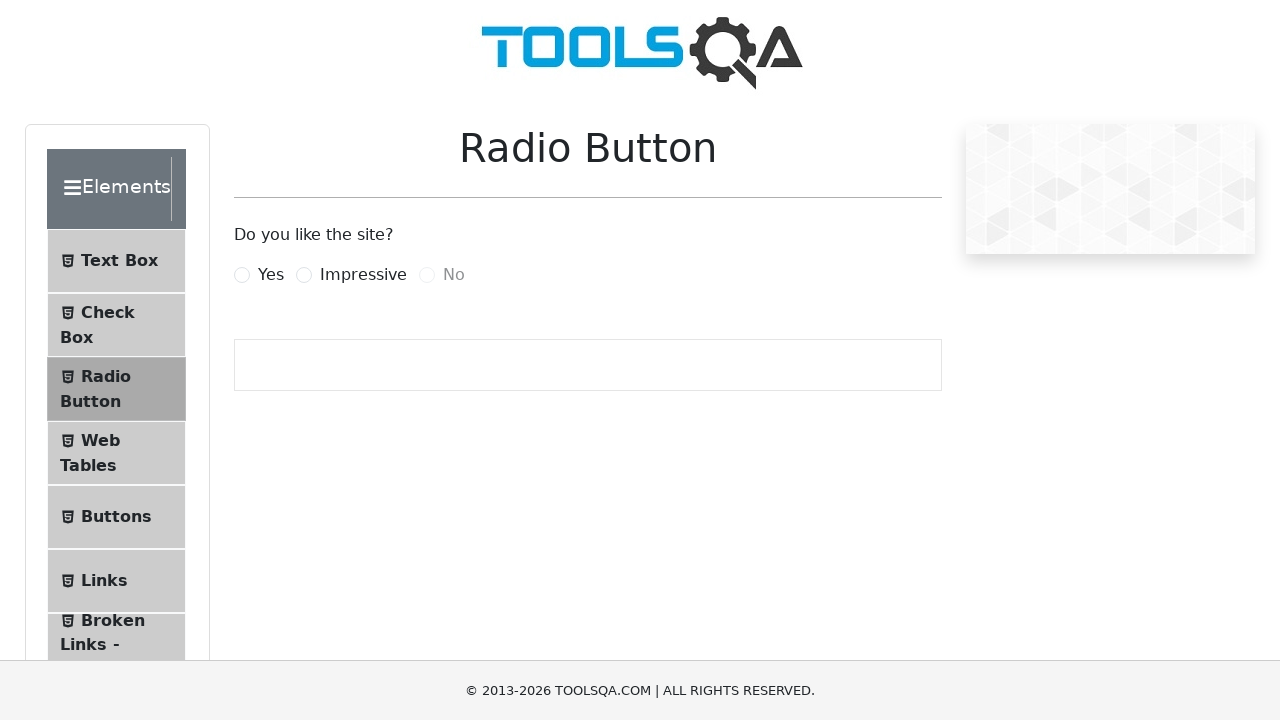

Navigated to radio button demo page
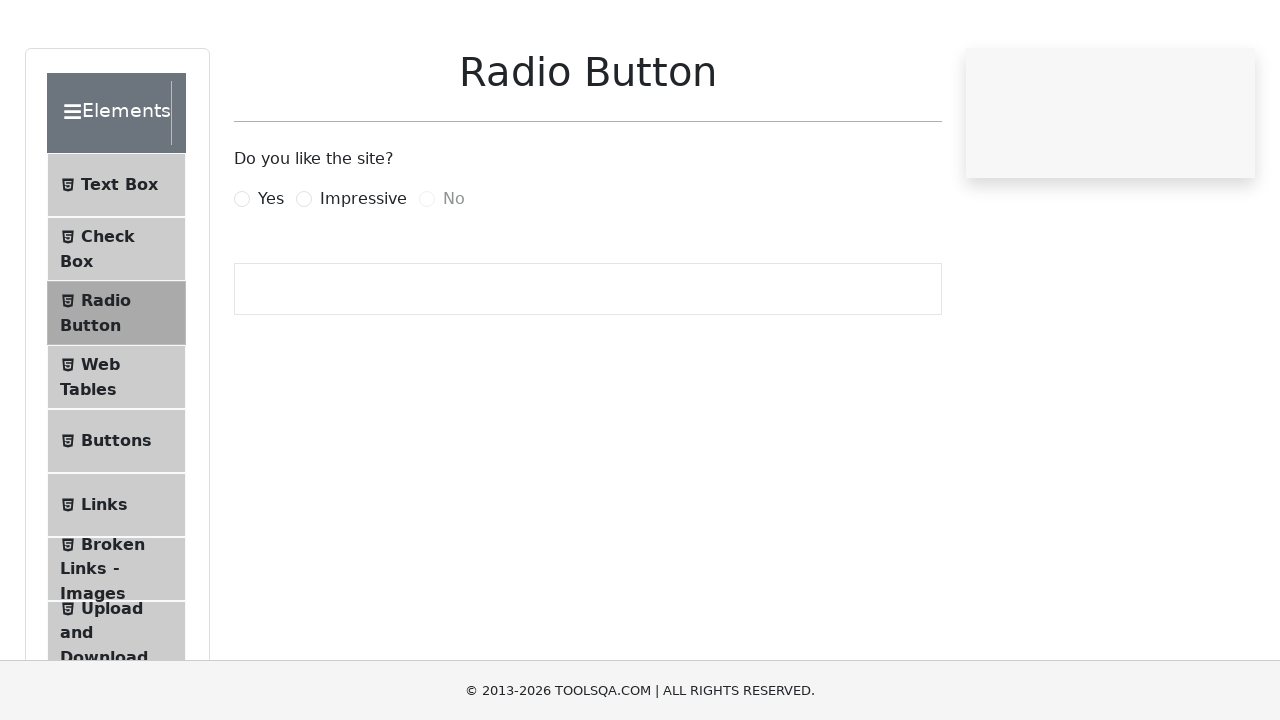

Located the 'No' radio button element
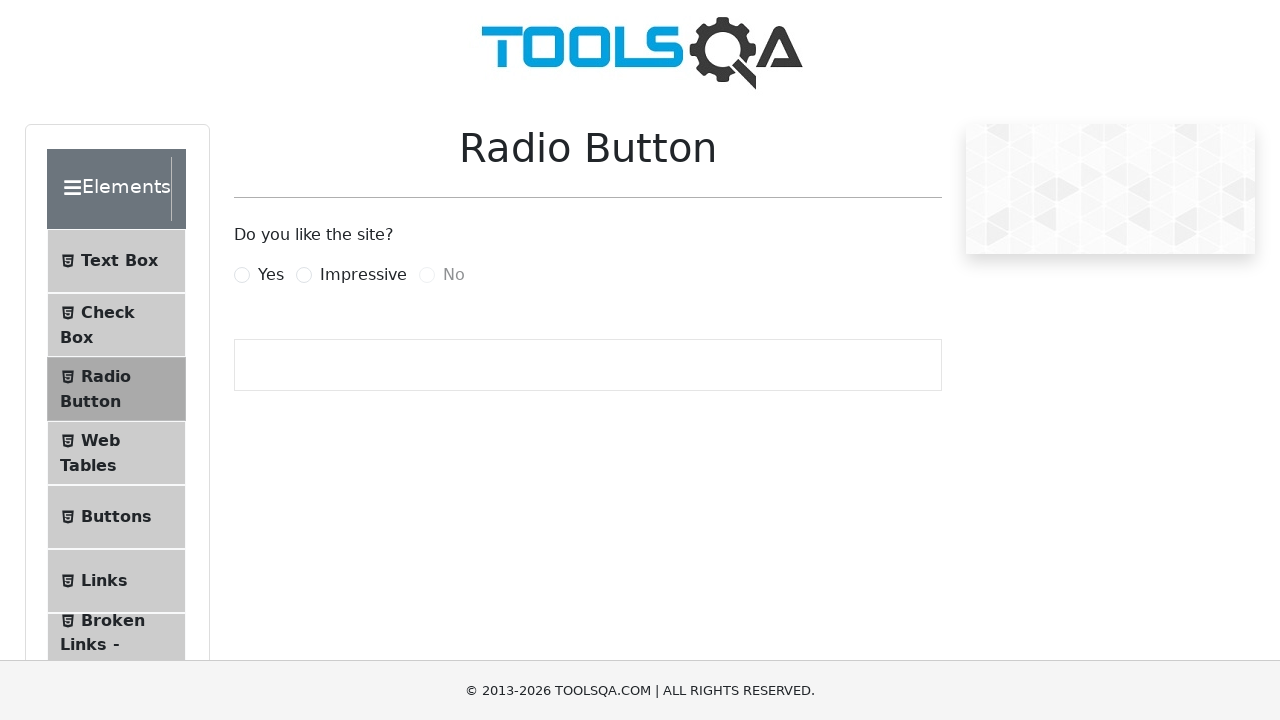

Verified that the 'No' radio button is disabled
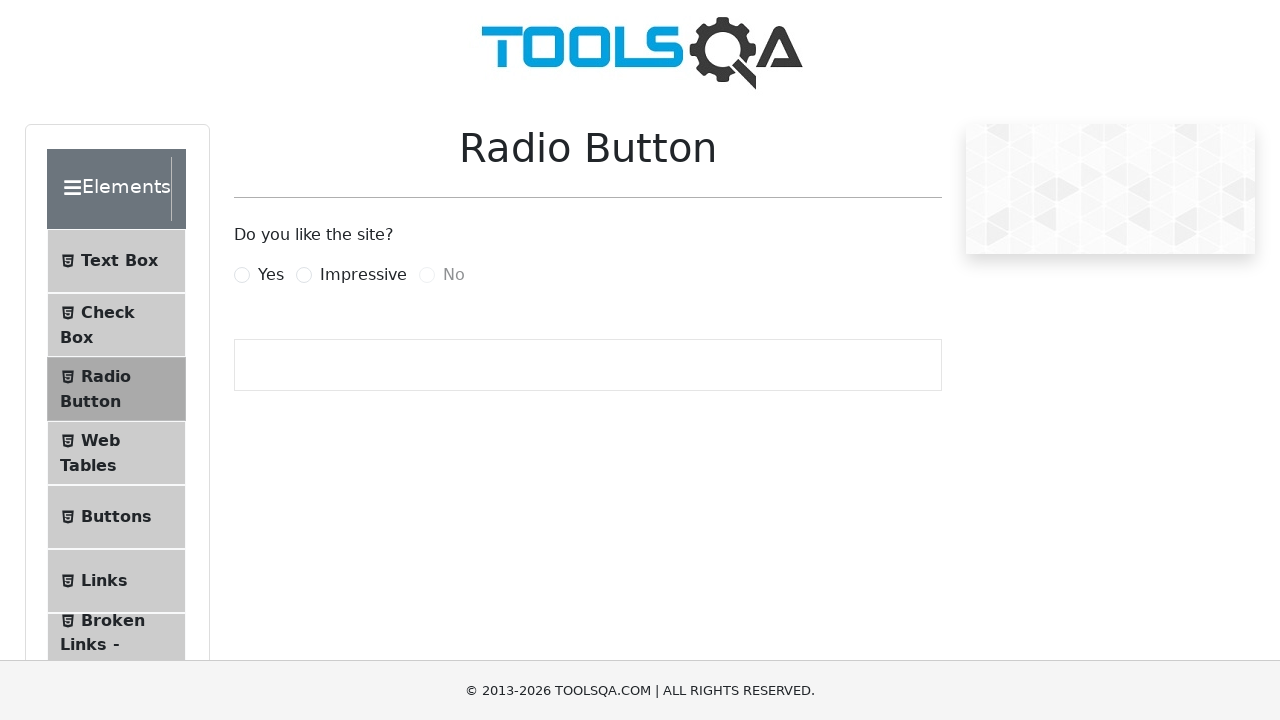

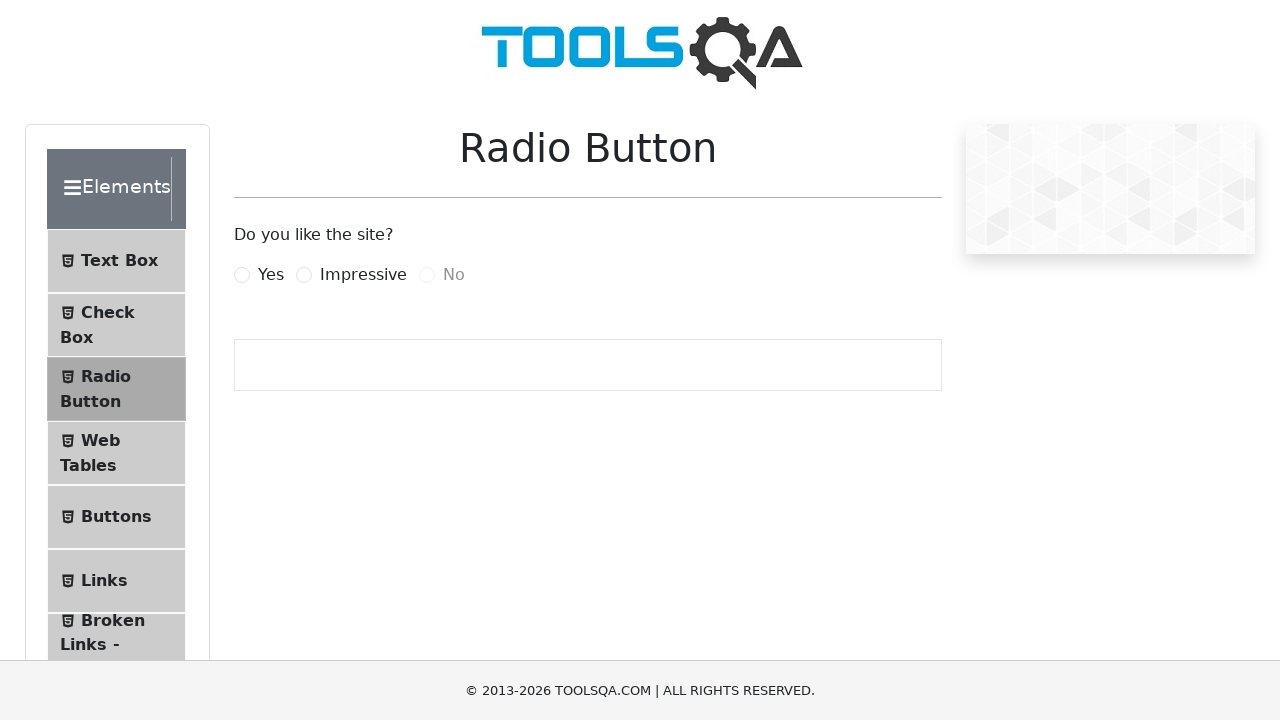